Tests drag and drop functionality by dragging an element to a drop zone

Starting URL: http://www.sahitest.com/demo/dragDropMooTools.htm

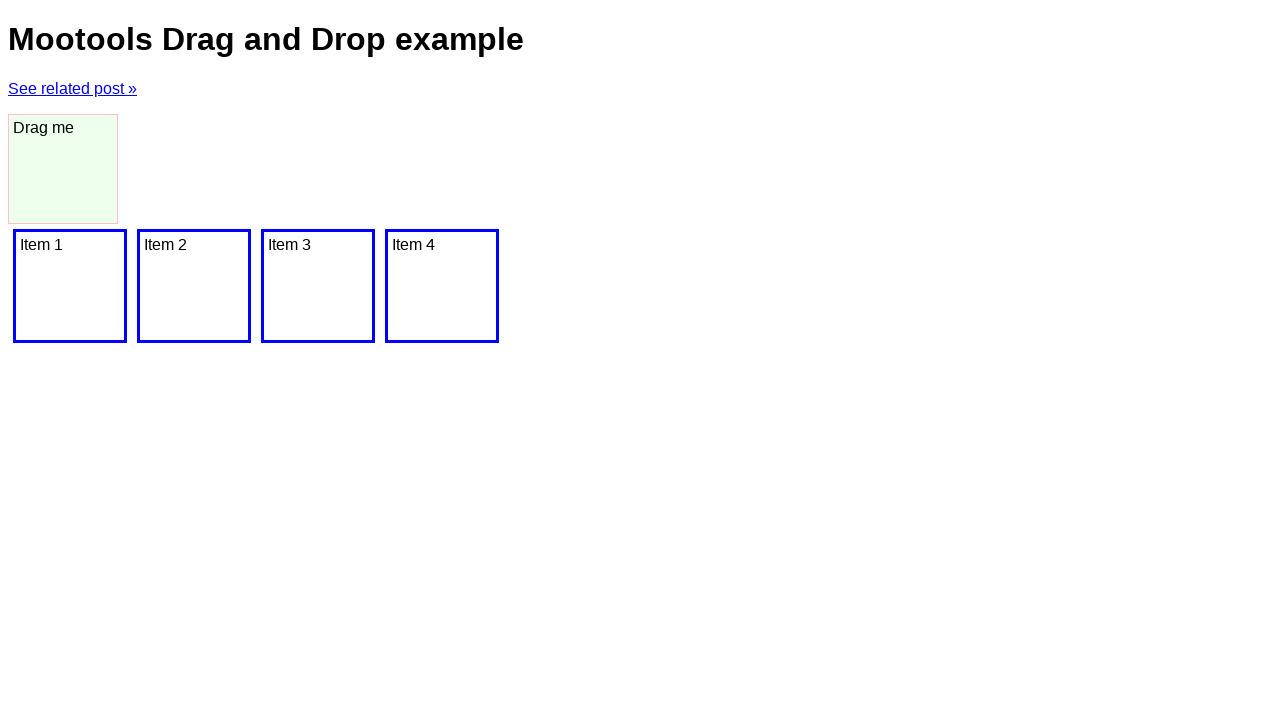

Located drag element with id 'dragger'
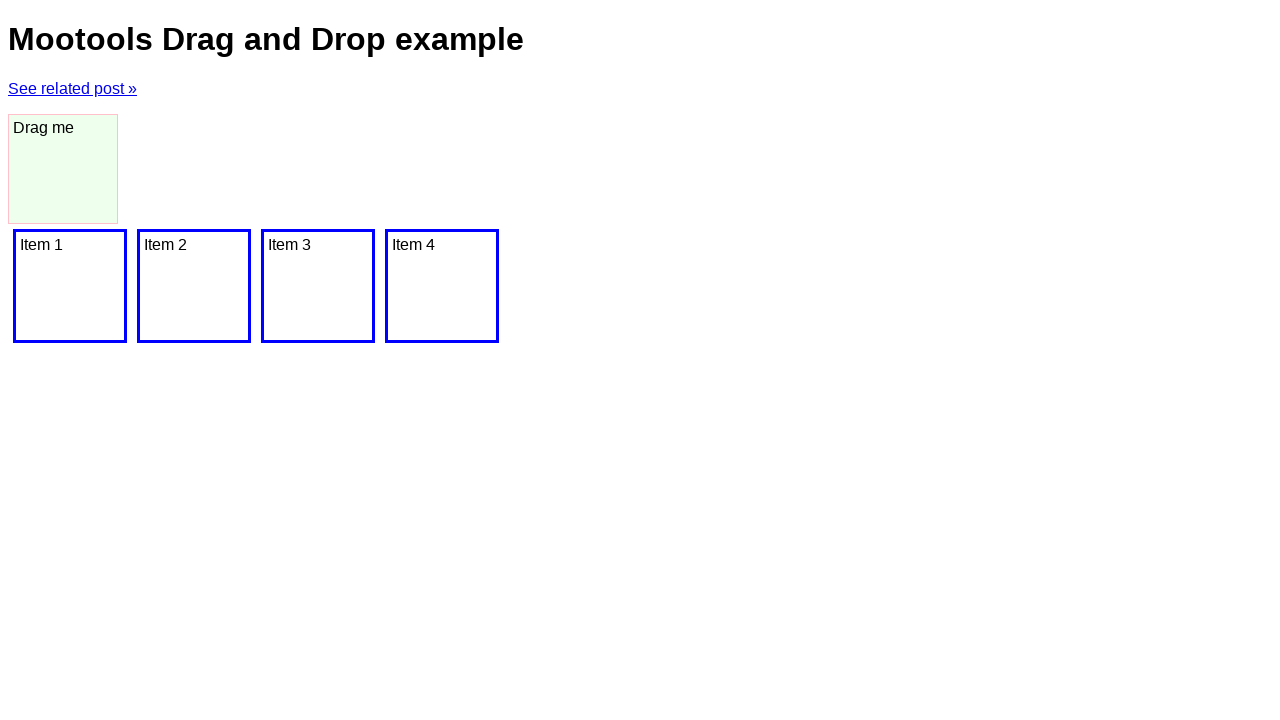

Located drop zone element
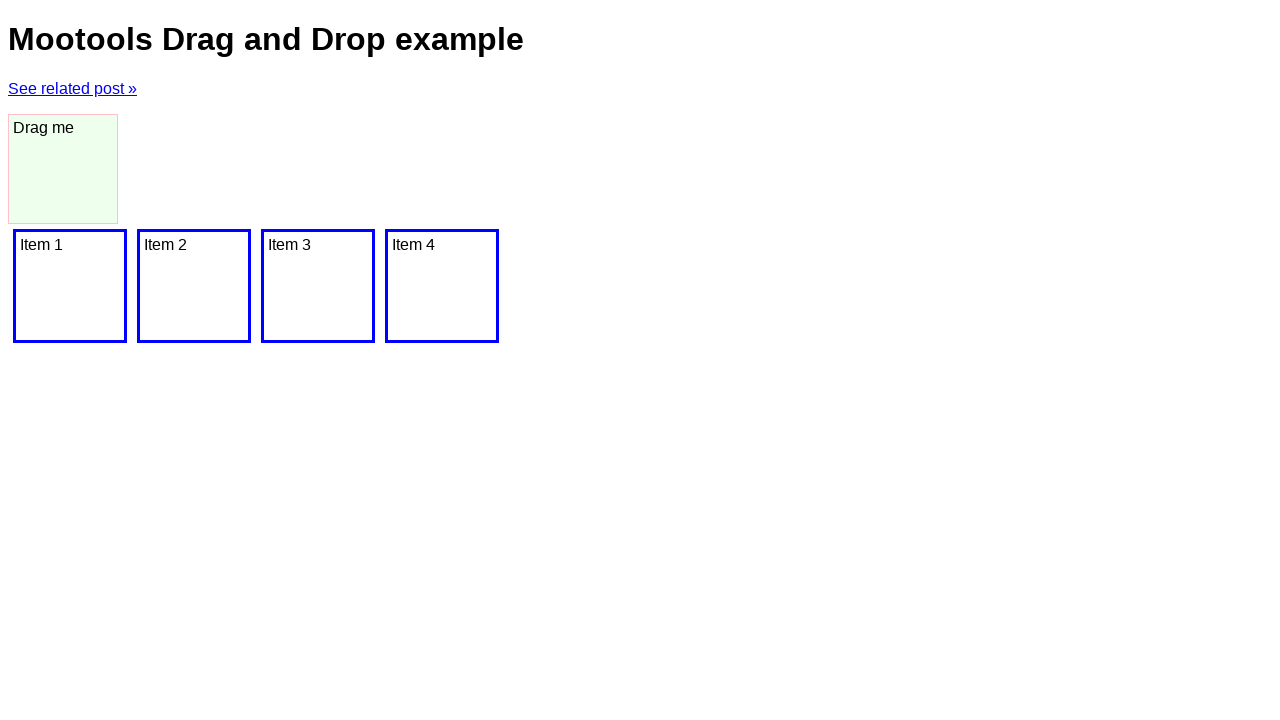

Dragged element to drop zone at (194, 286)
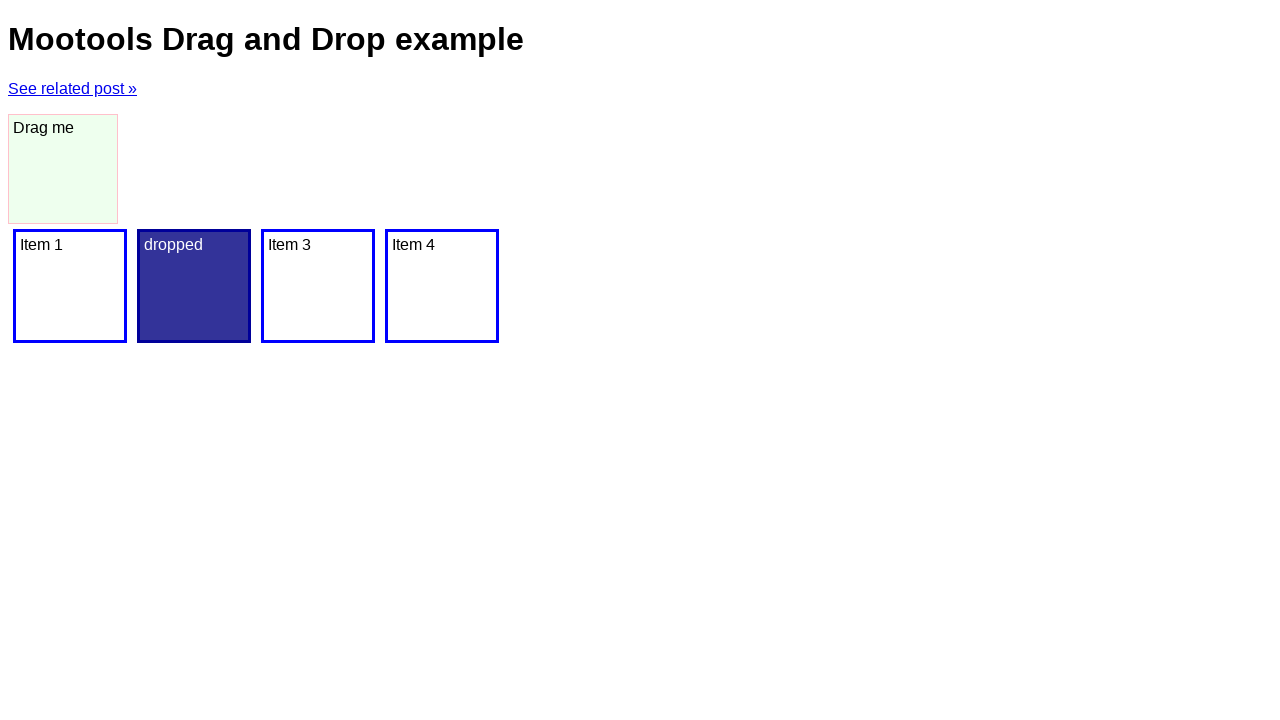

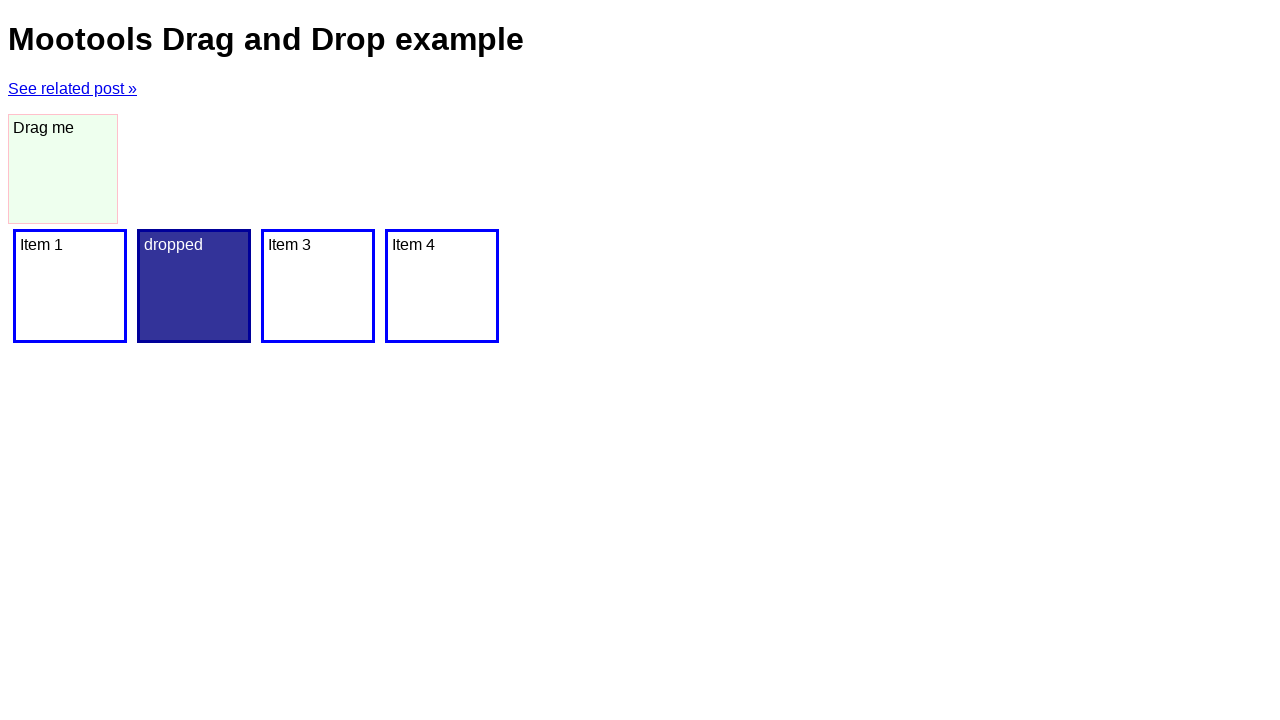